Tests scrolling functionality and table data validation by scrolling through a page and a table element, then verifying the sum of values in a column matches the displayed total

Starting URL: https://rahulshettyacademy.com/AutomationPractice/

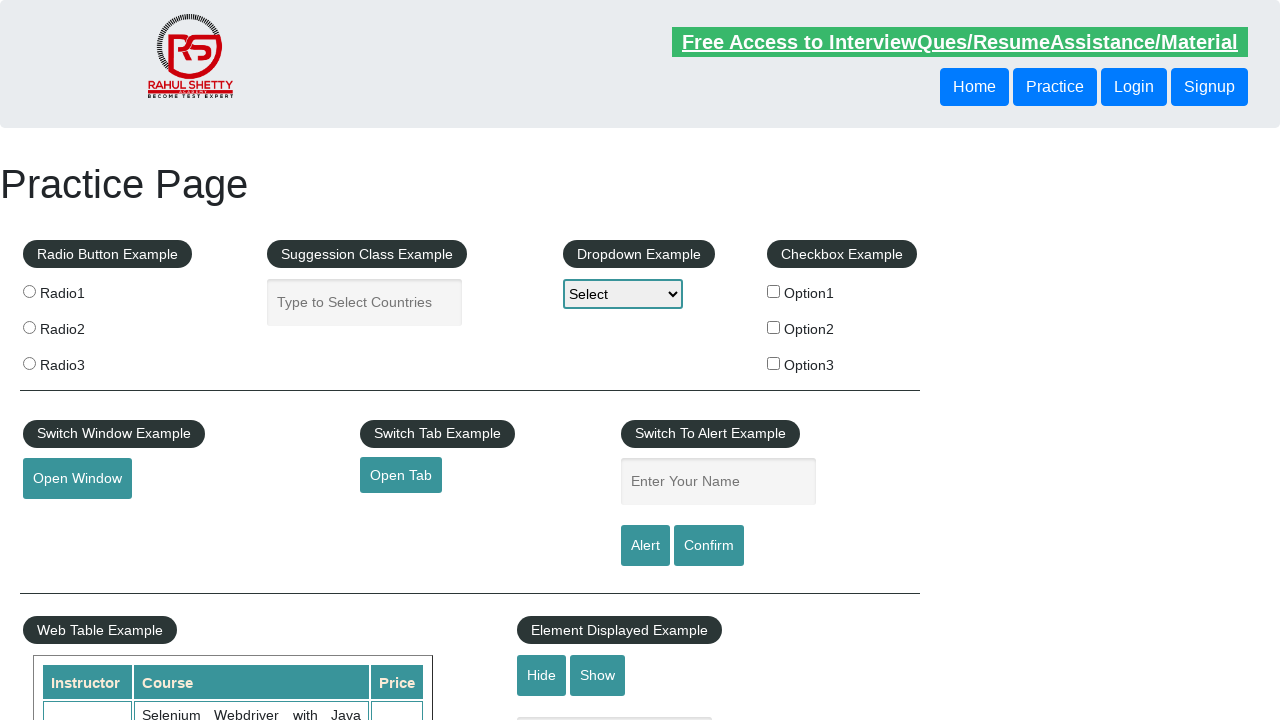

Scrolled main window down by 500px
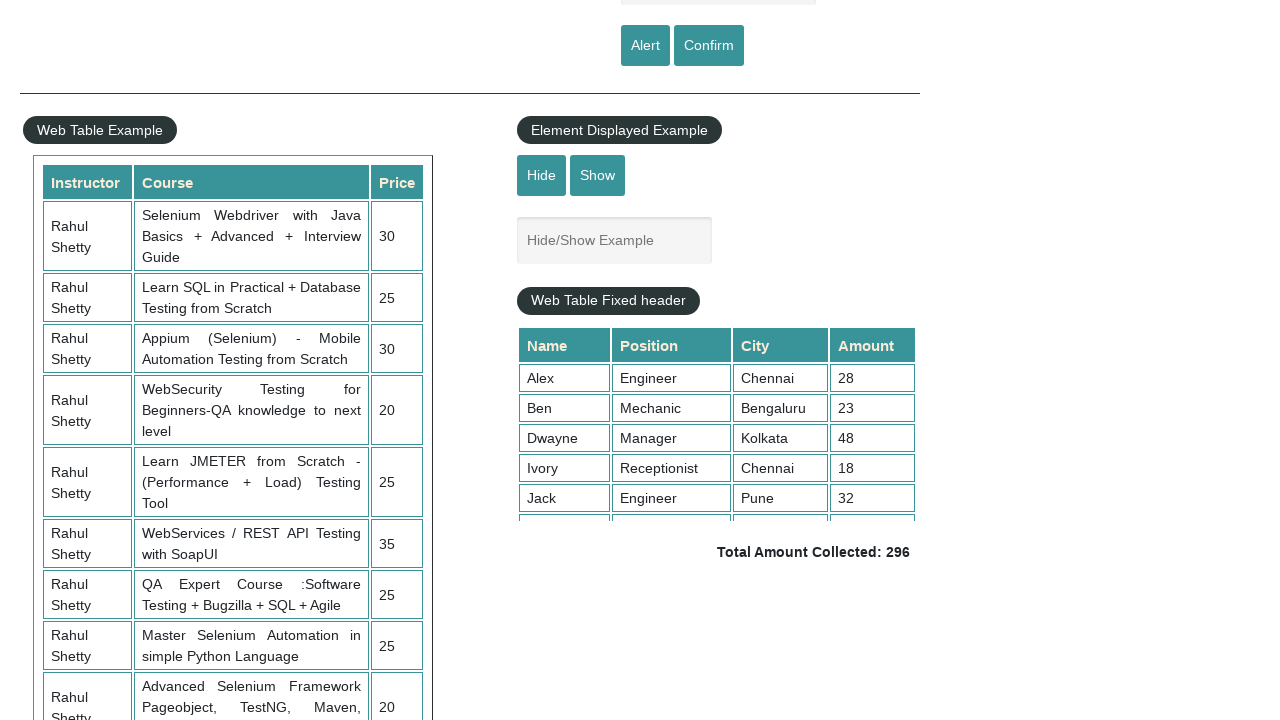

Waited 3 seconds for scroll animation to complete
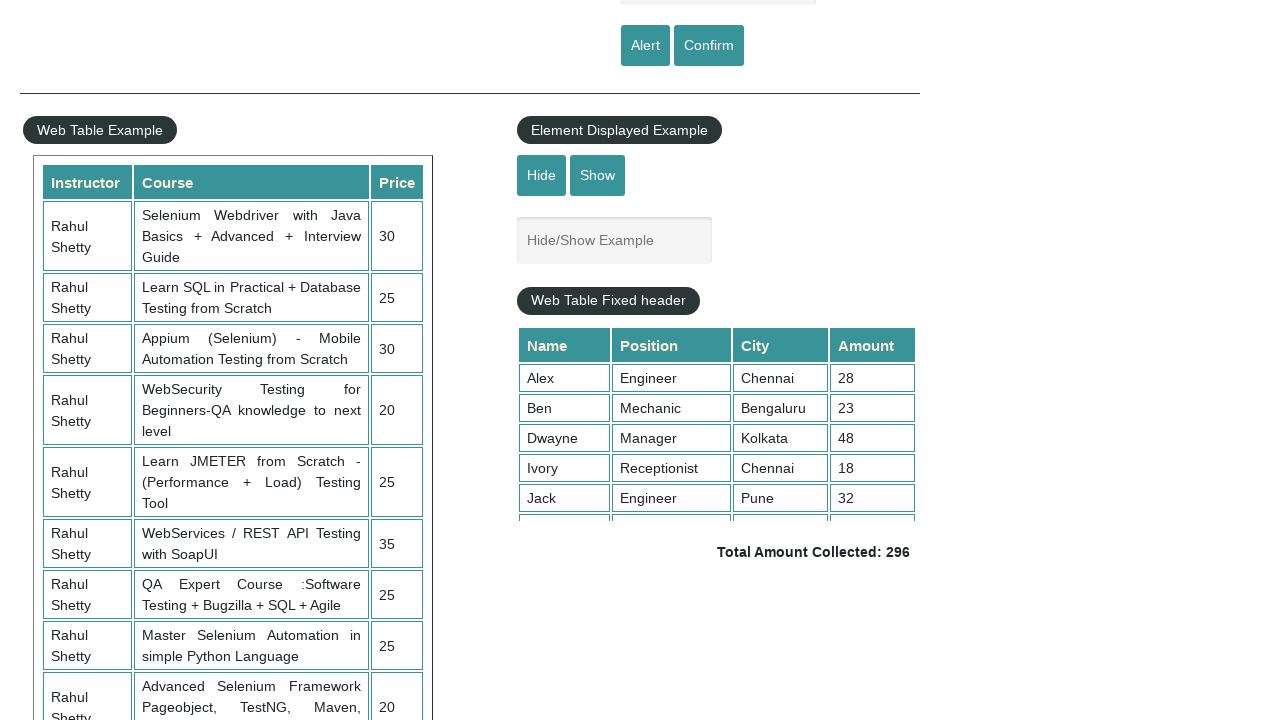

Scrolled fixed header table down by 5000px
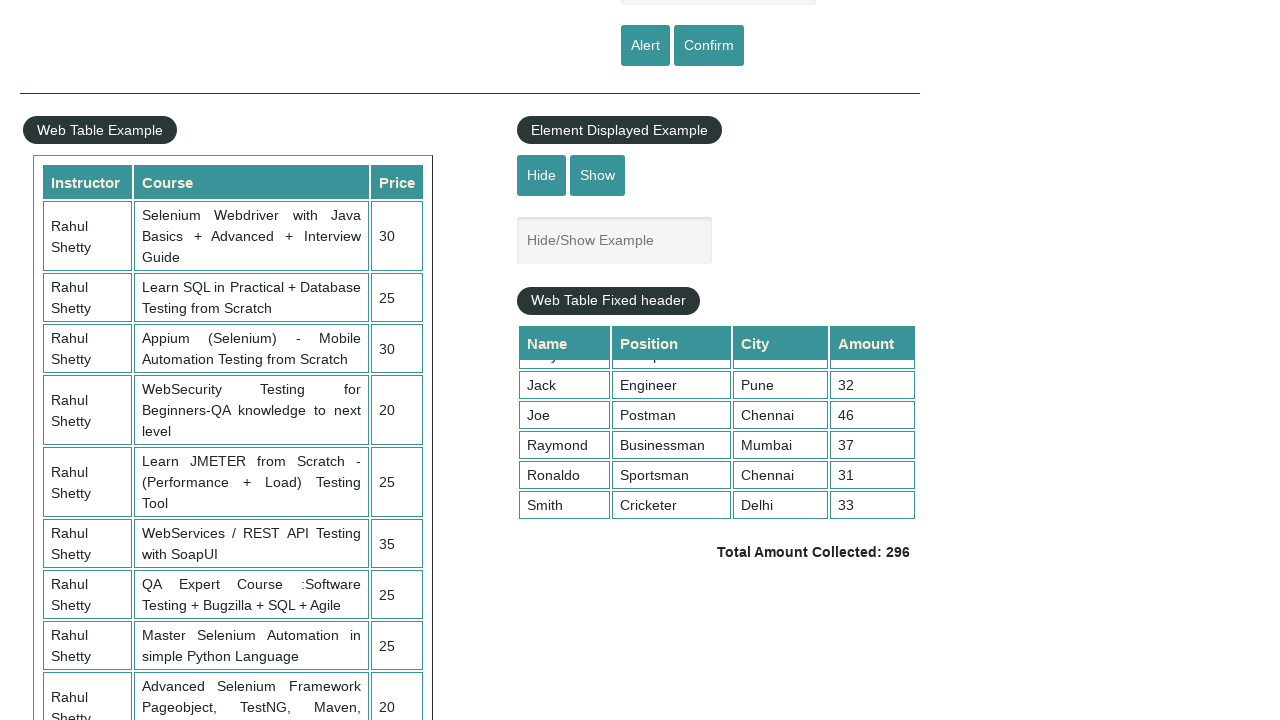

Retrieved 9 values from 4th column of fixed header table
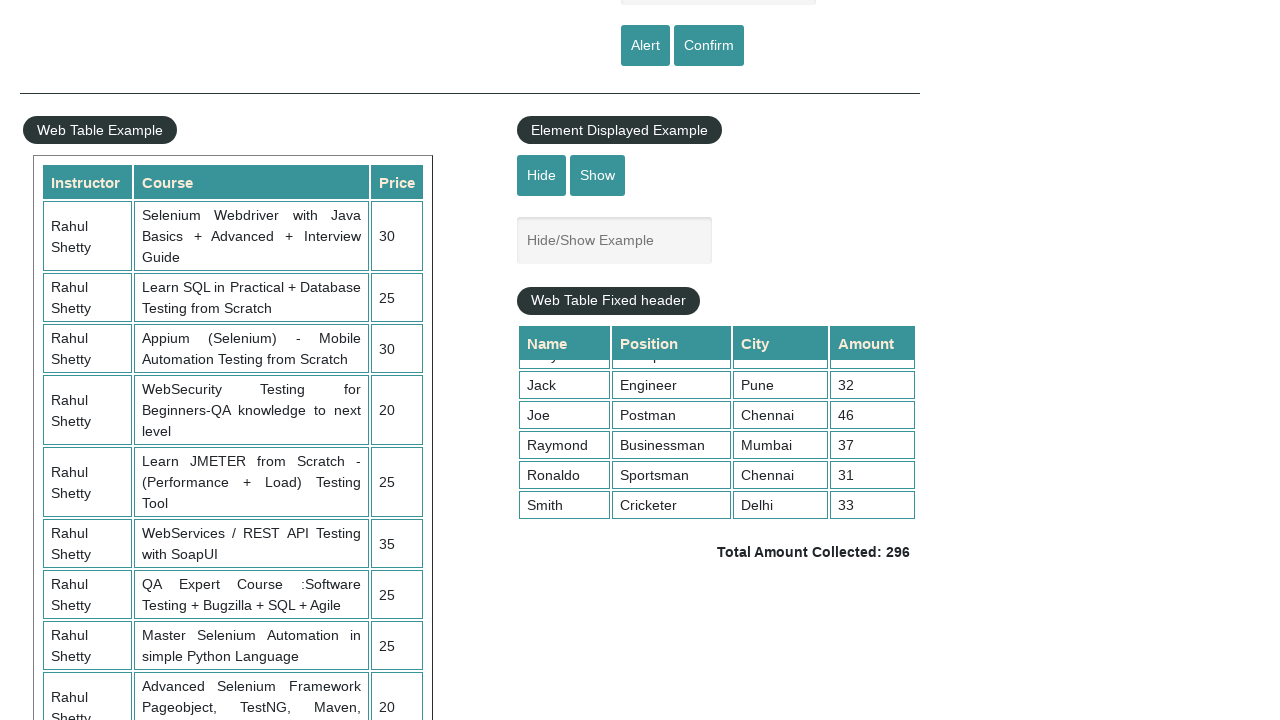

Calculated sum of column values: 296
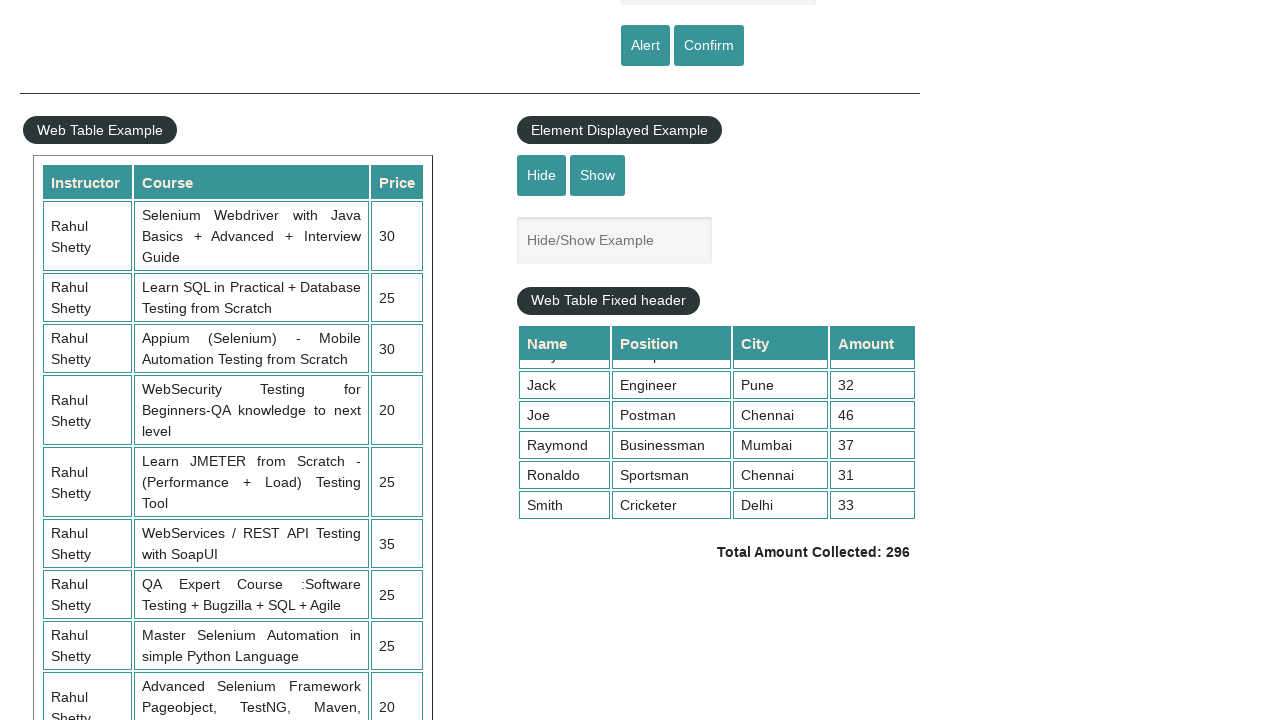

Retrieved displayed total text: ' Total Amount Collected: 296 '
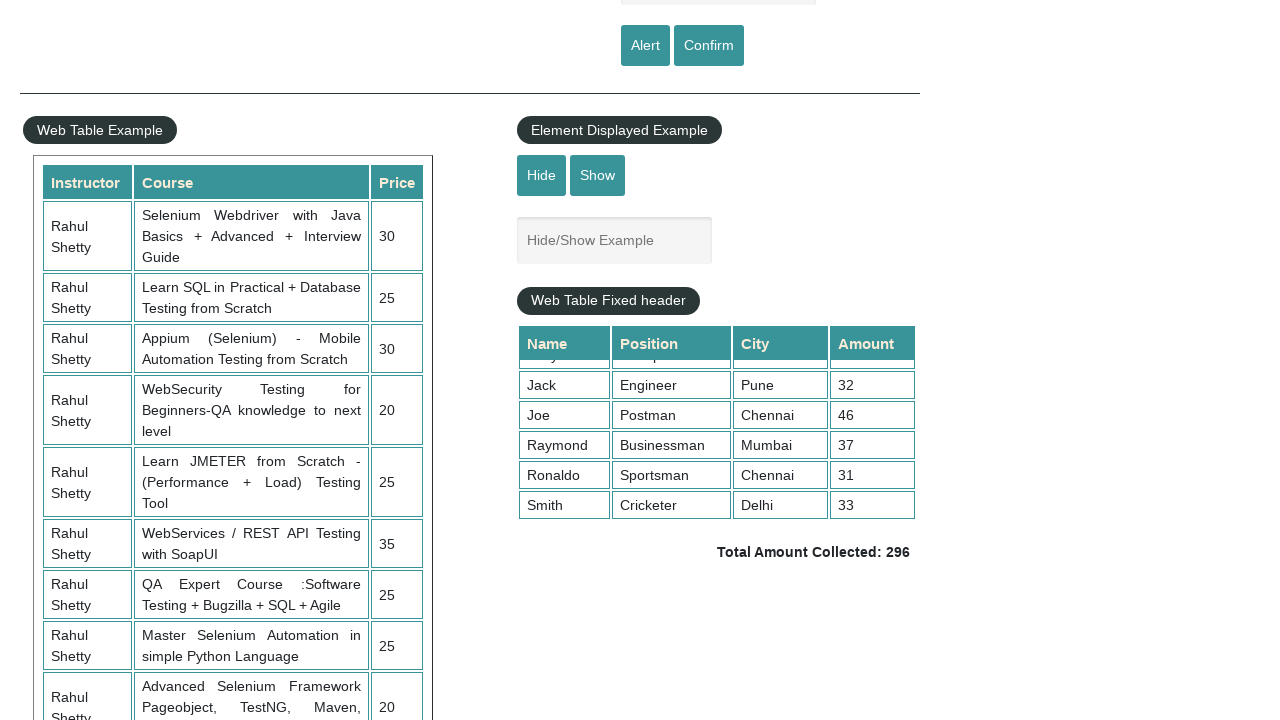

Extracted displayed total value: 296
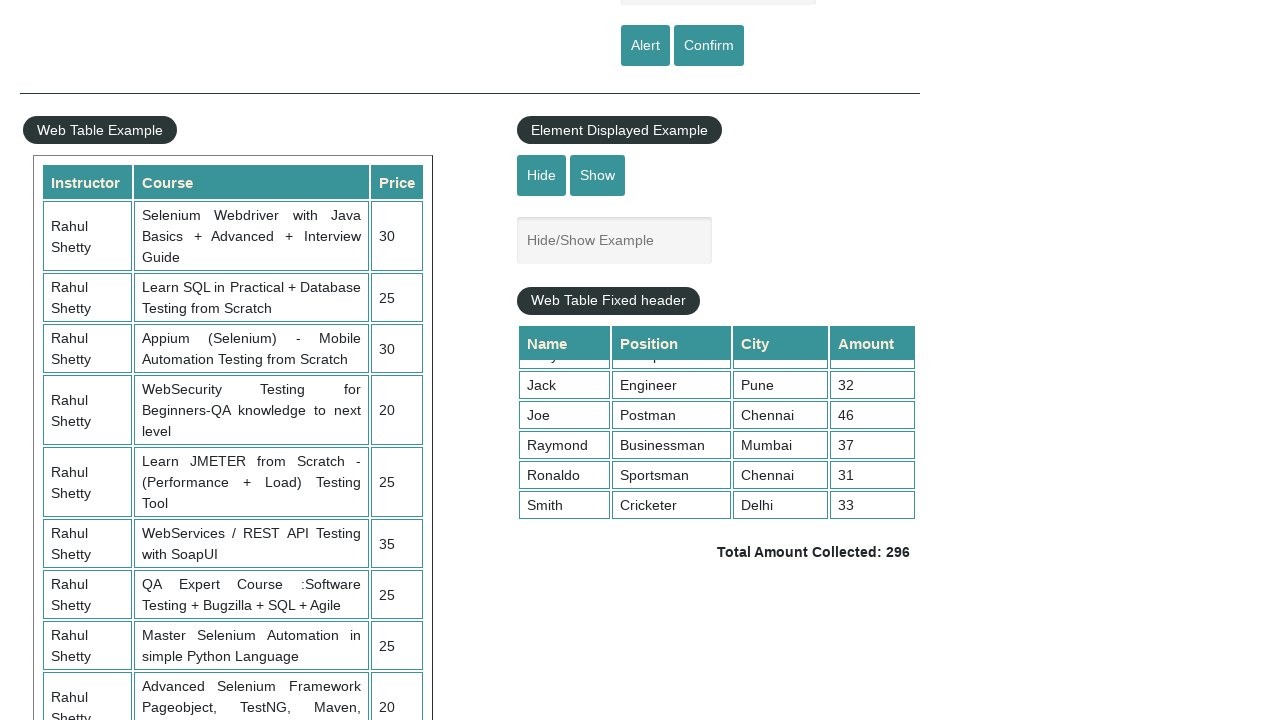

Verified calculated sum (296) matches displayed total (296)
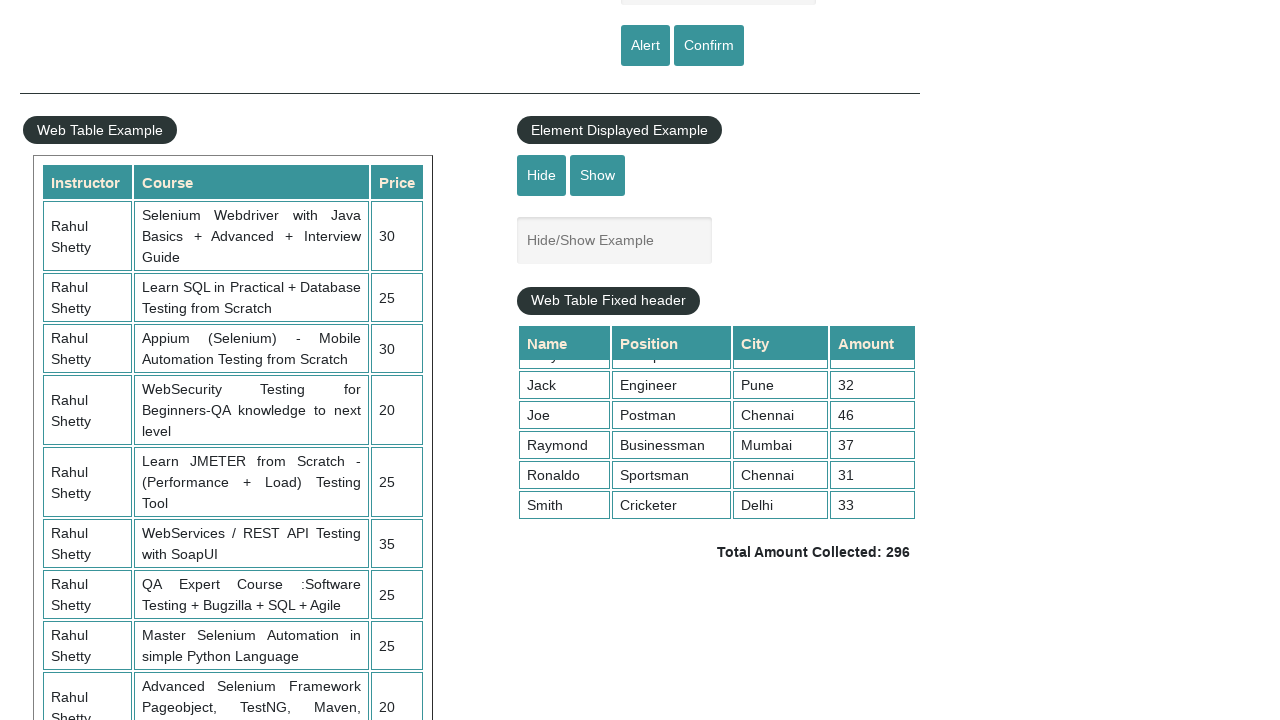

Retrieved row count from display table: 11 rows
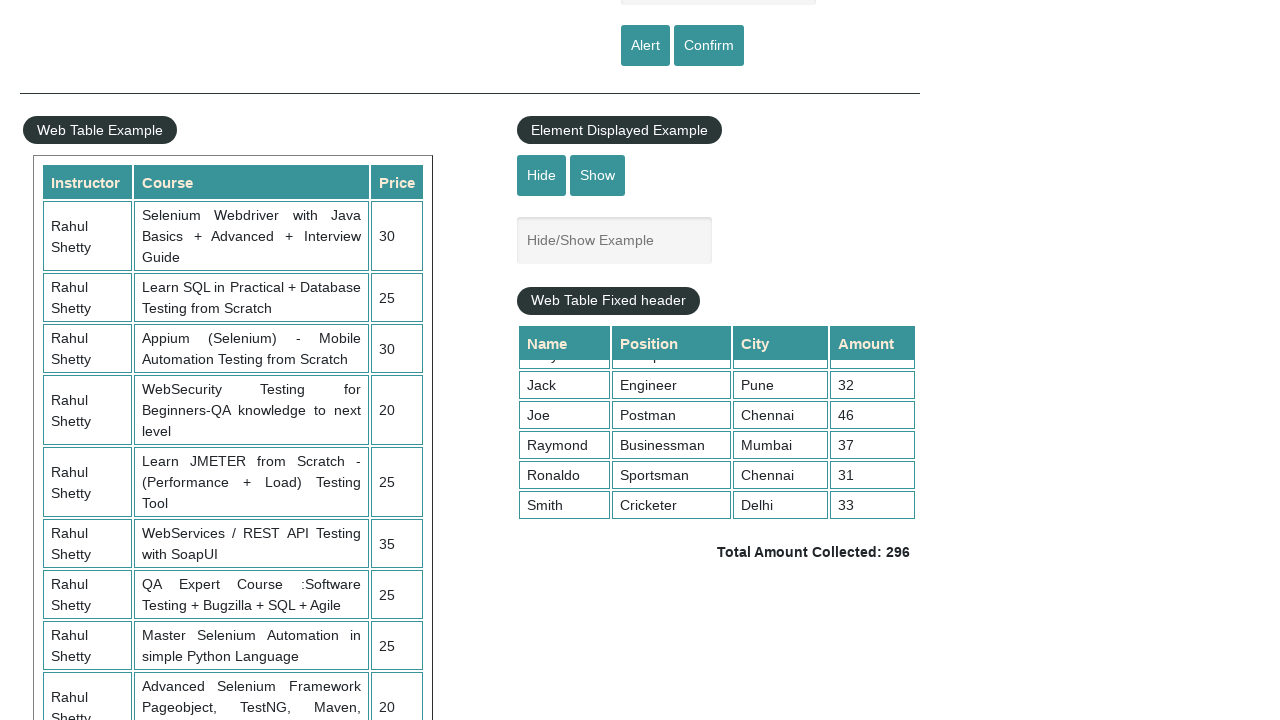

Retrieved column header count from display table: 3 columns
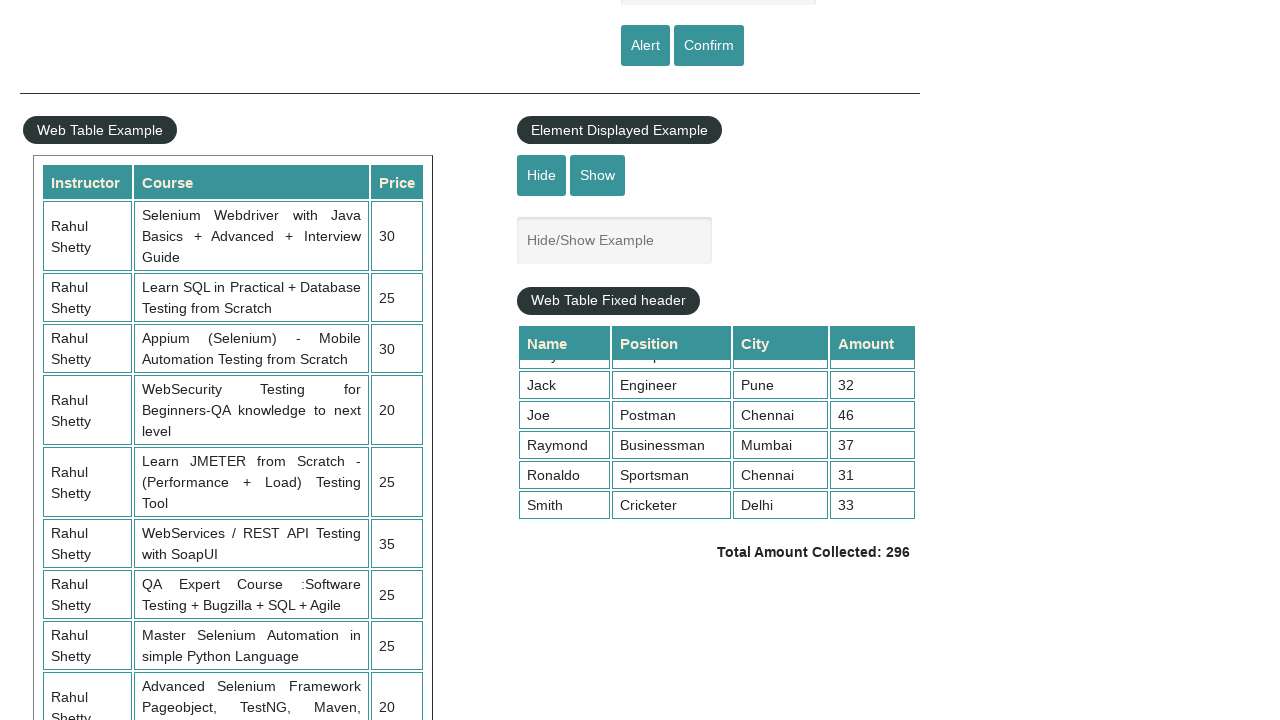

Retrieved text from third row of display table
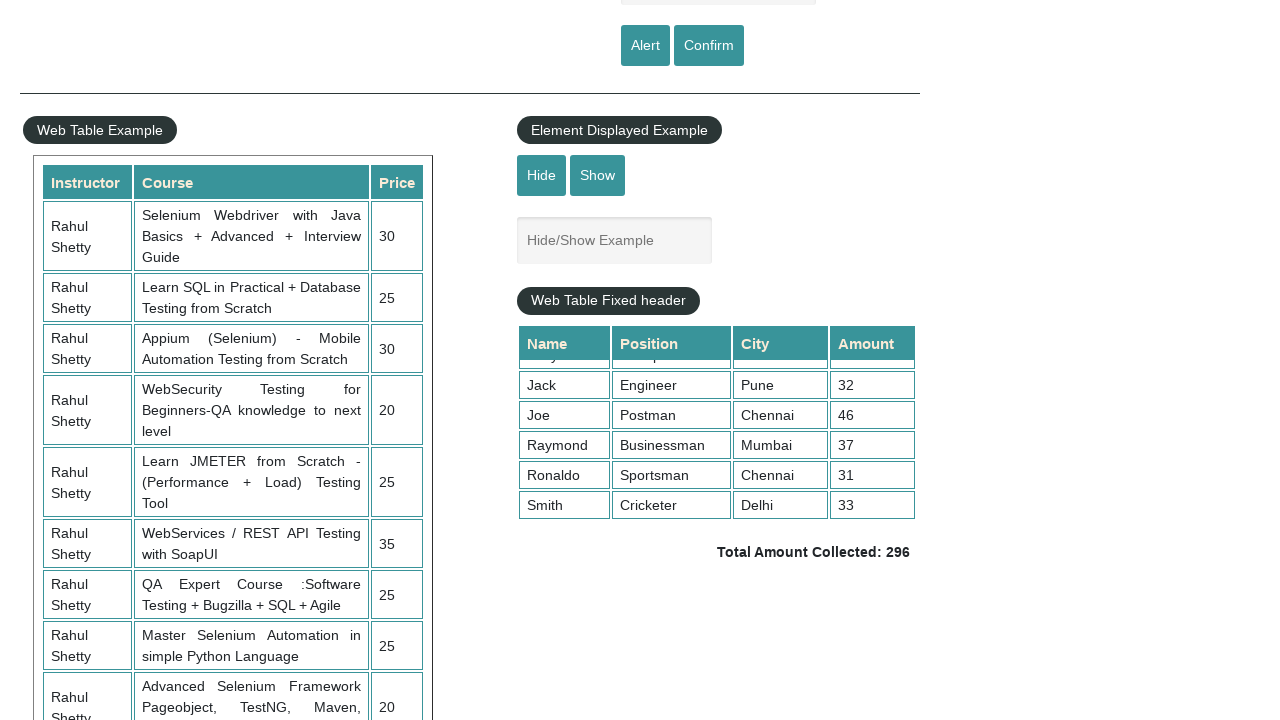

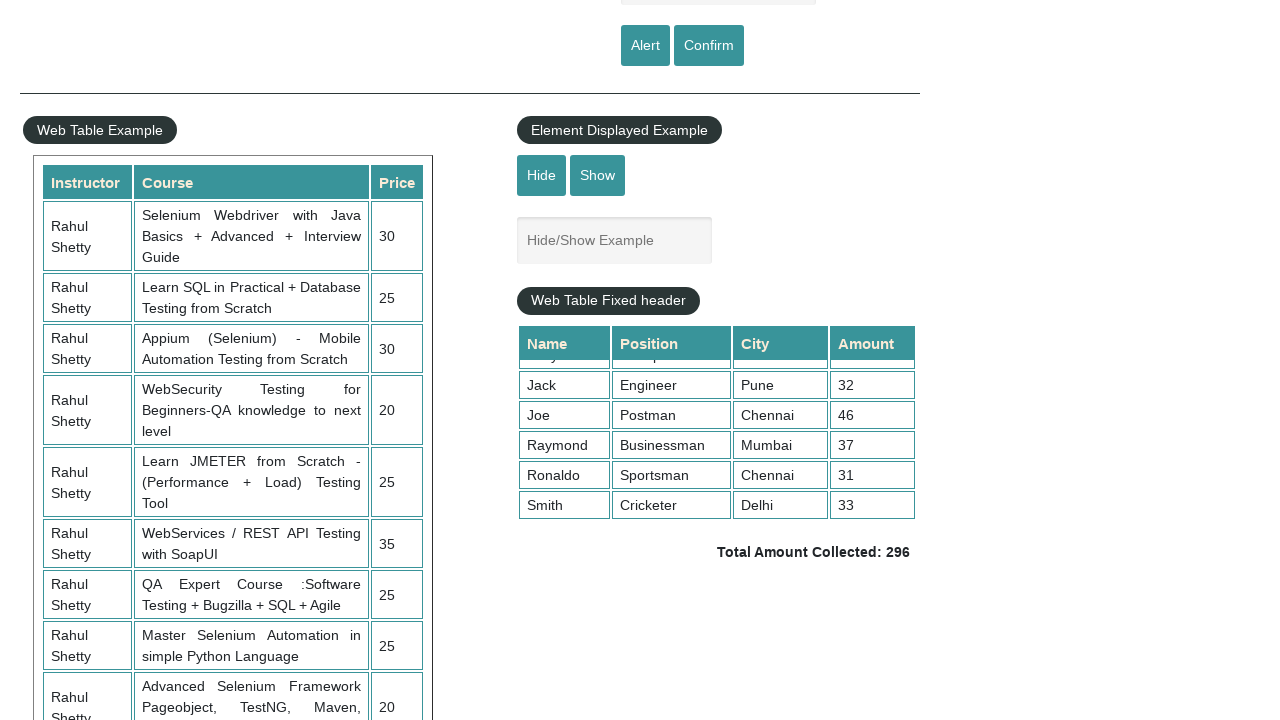